Tests multiple window handling by clicking on Multiple Windows link, opening a new window, and switching between parent and child windows

Starting URL: https://the-internet.herokuapp.com/

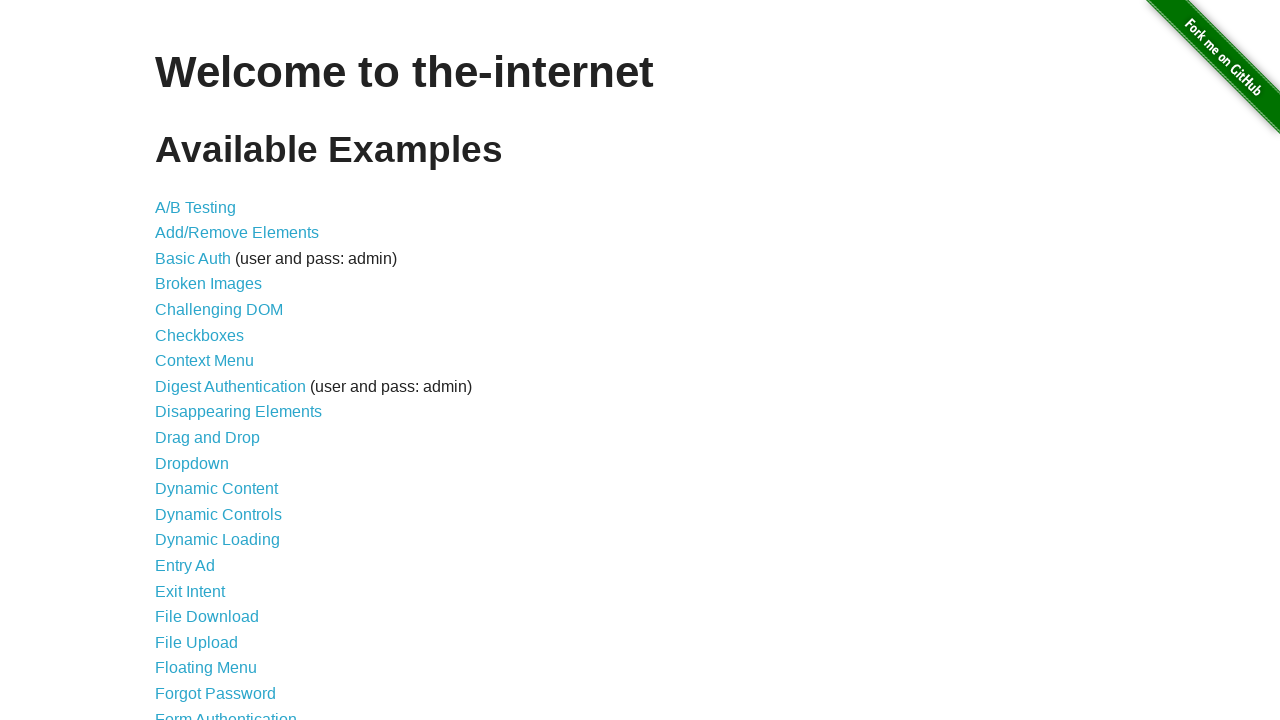

Clicked on 'Multiple Windows' link at (218, 369) on text=Multiple Windows
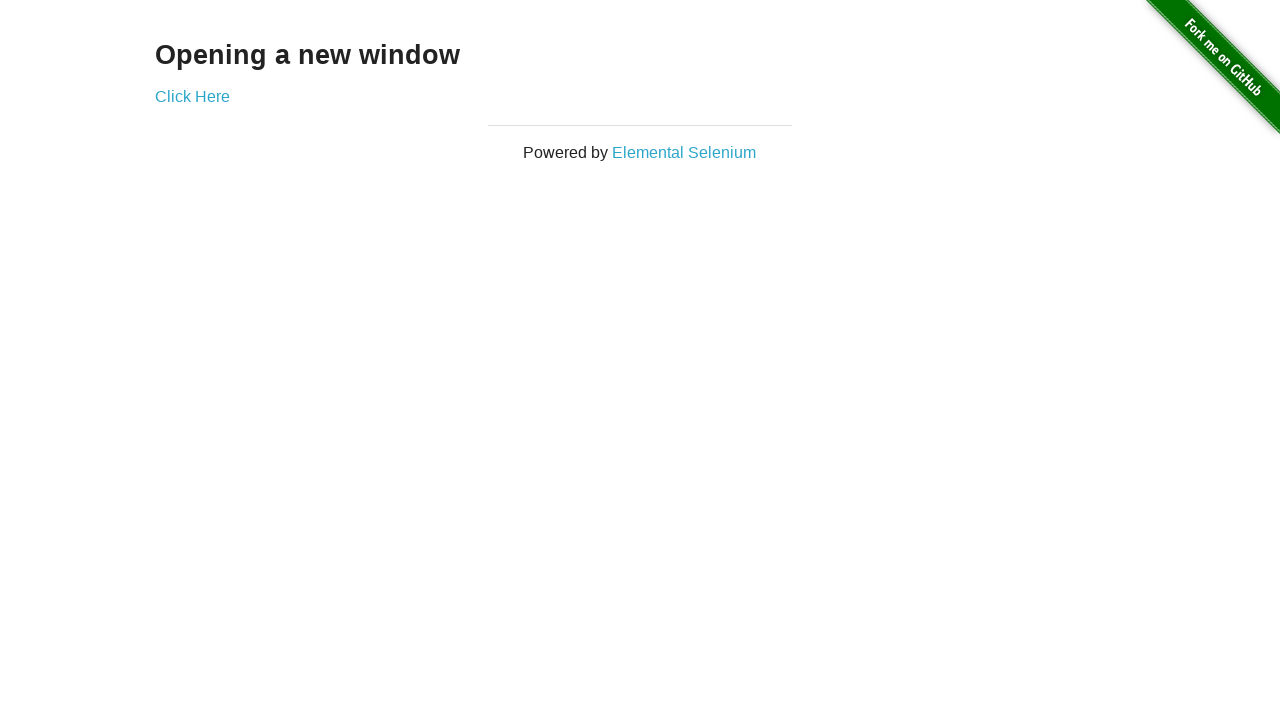

Clicked 'Click Here' link to open new window at (192, 96) on text=Click Here
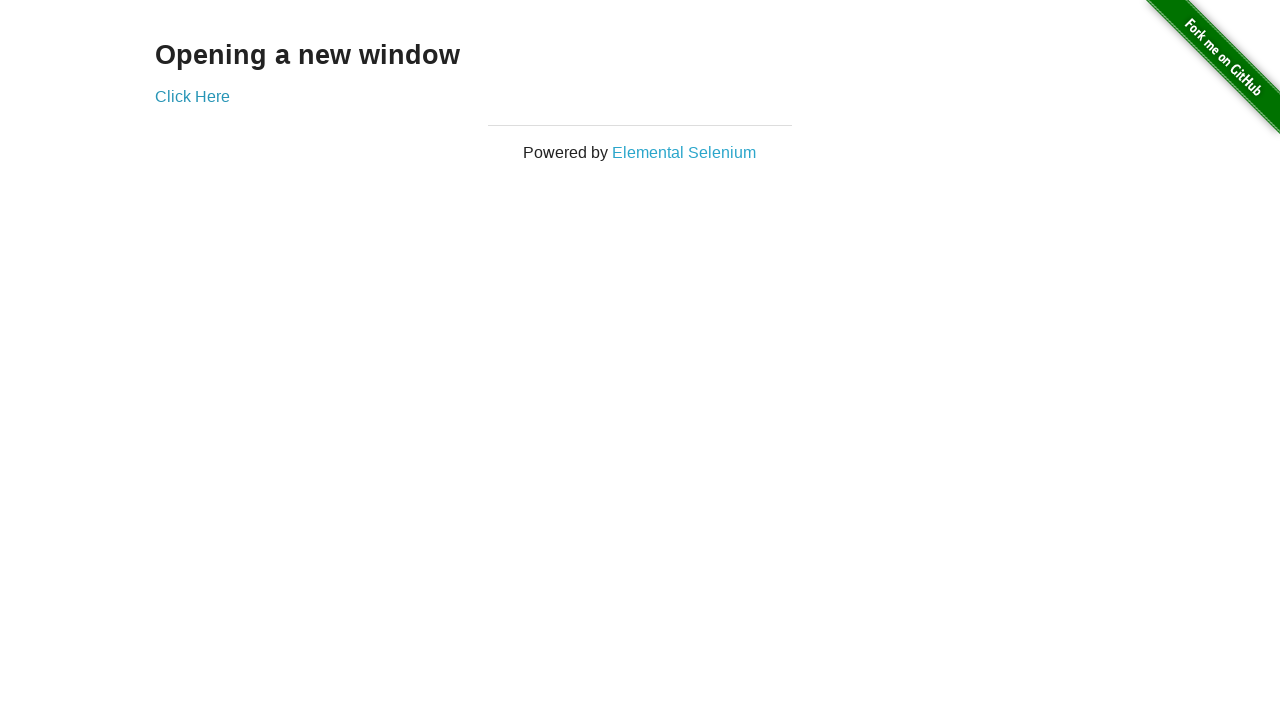

New window/page opened and captured
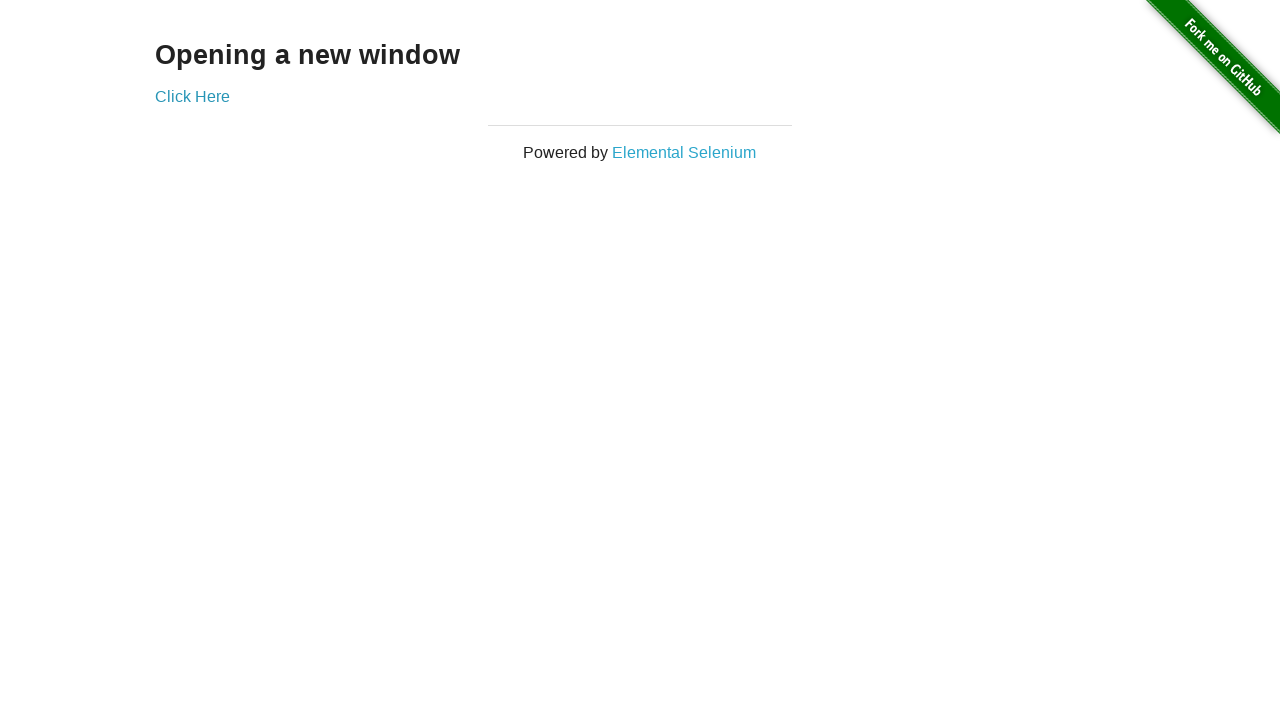

New page finished loading
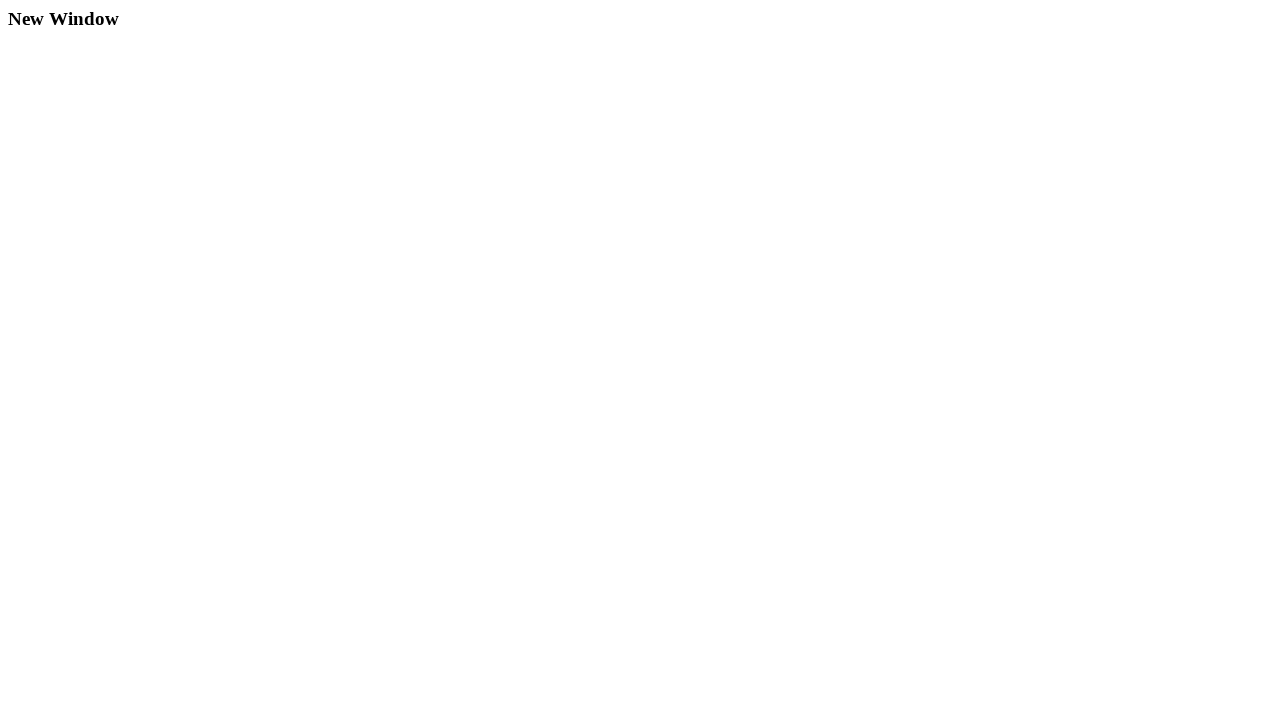

Switched back to original/parent window
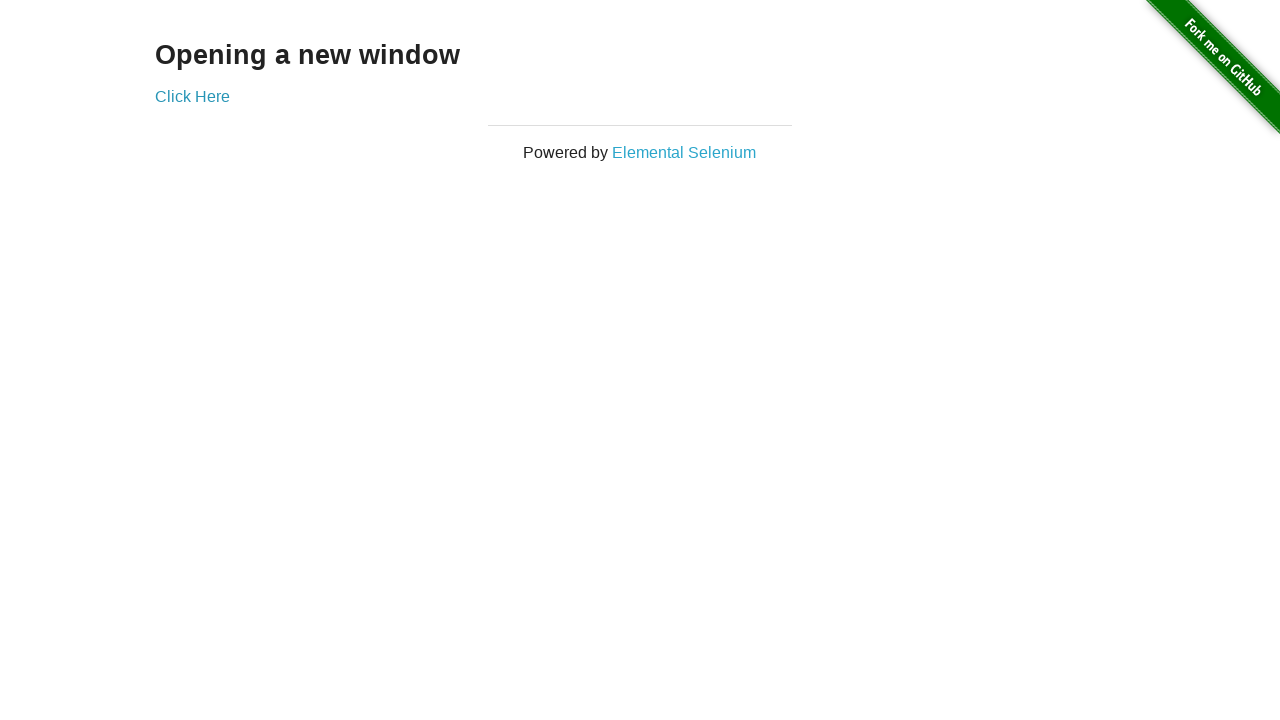

Verified parent window is accessible and contains expected text
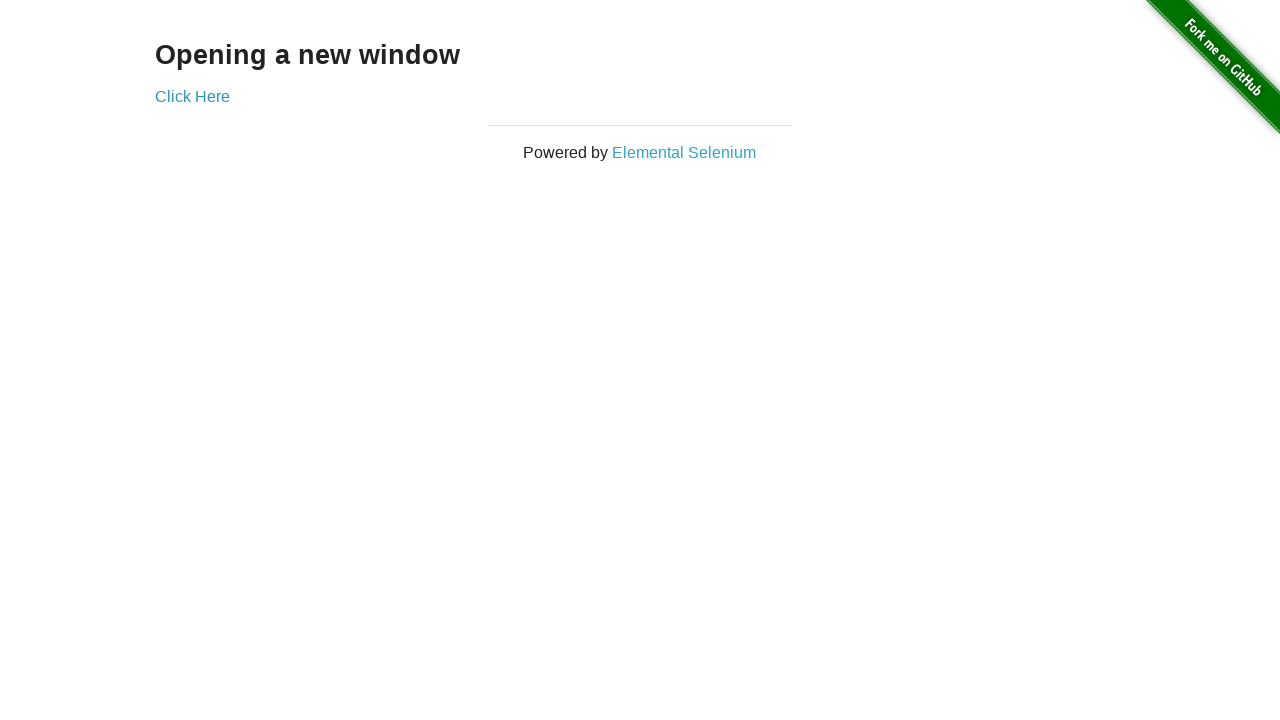

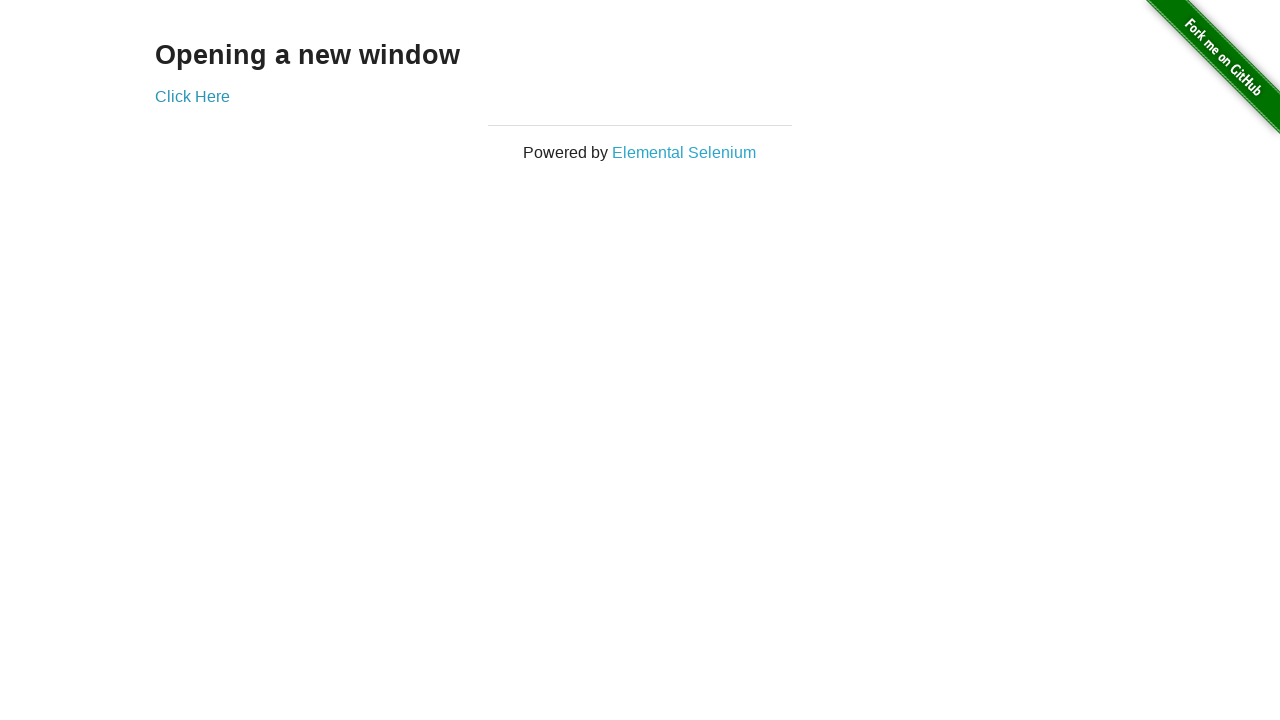